Tests entering text into a prompt alert dialog and accepting it

Starting URL: https://demoqa.com/alerts

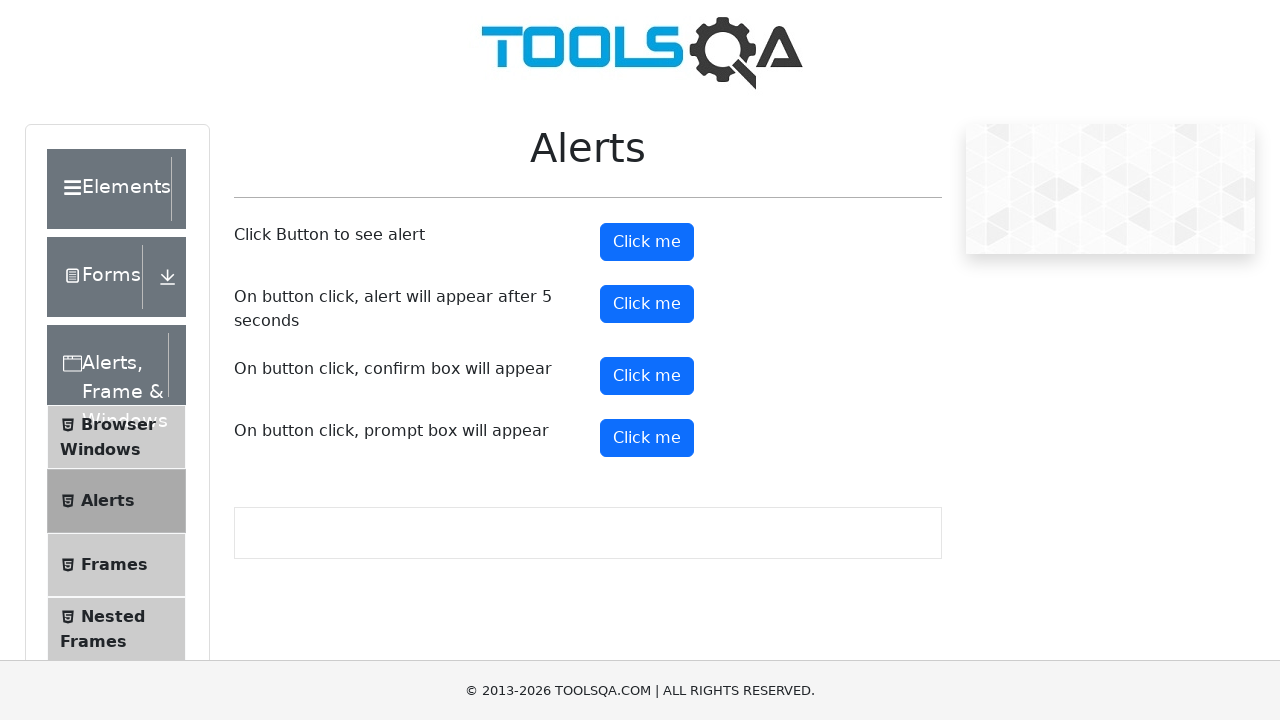

Set up dialog handler to accept prompt with text 'Irina'
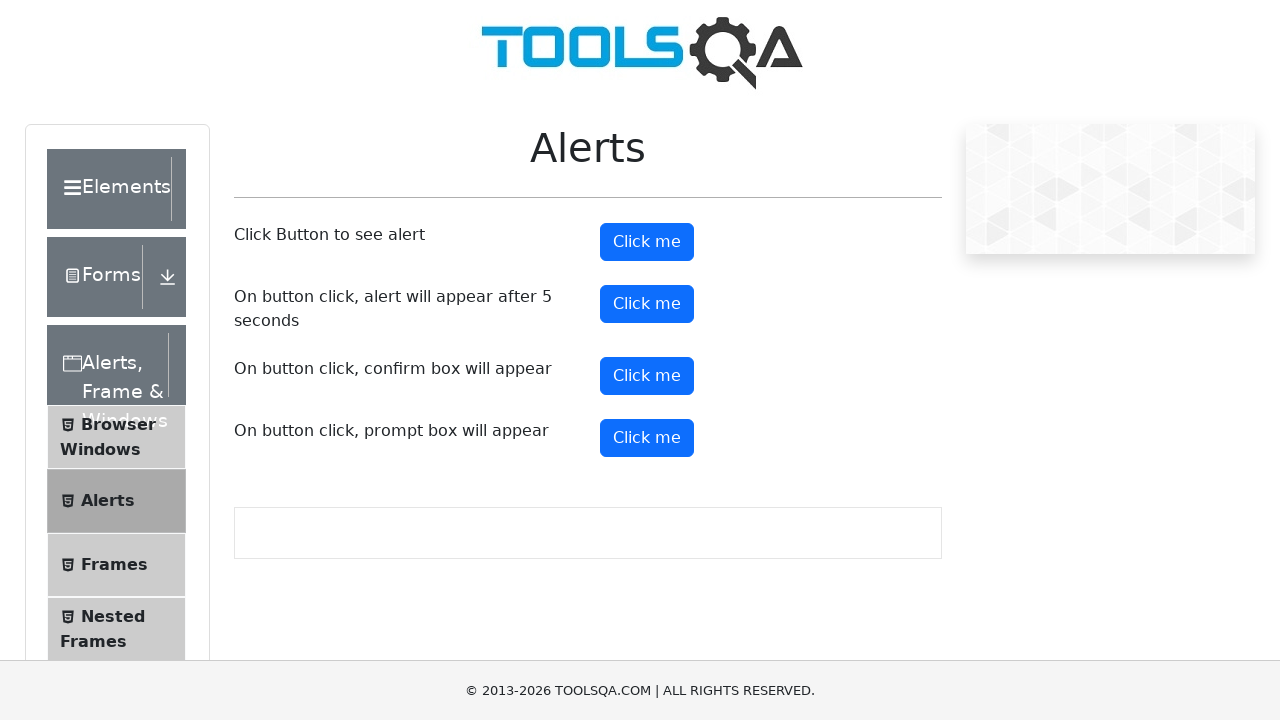

Scrolled prompt button into view
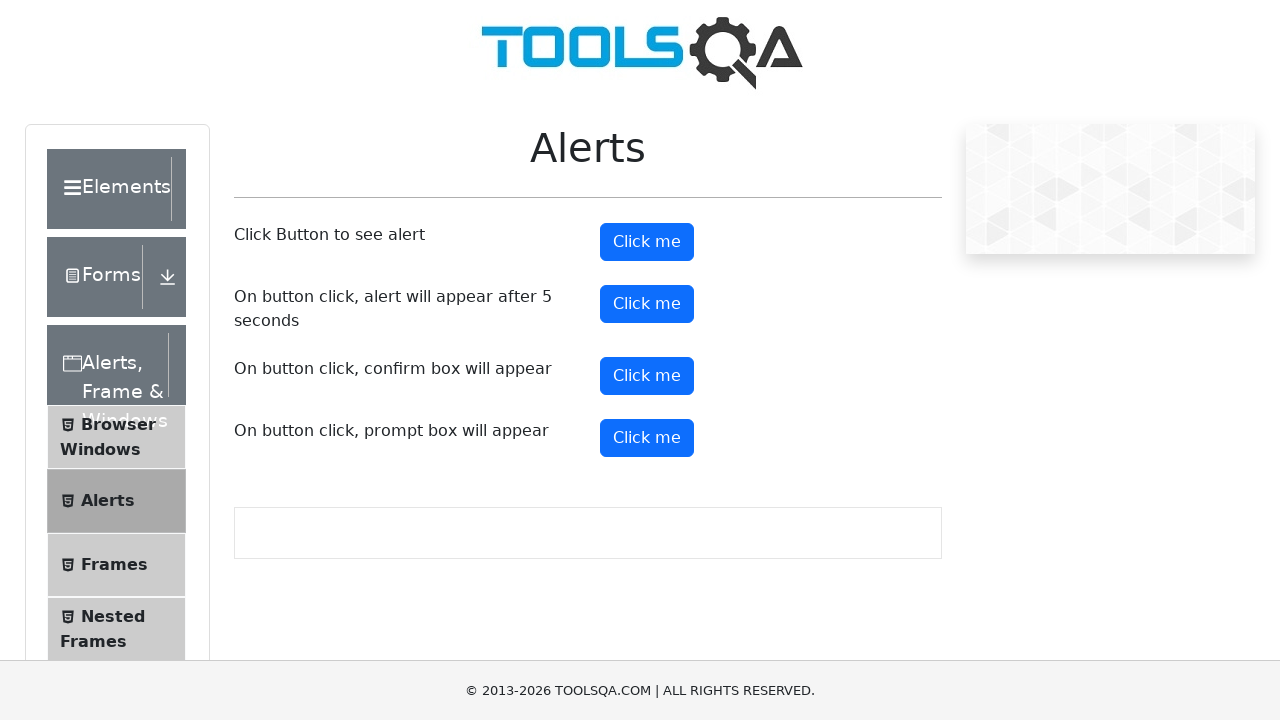

Clicked prompt button to trigger alert dialog at (647, 438) on #promtButton
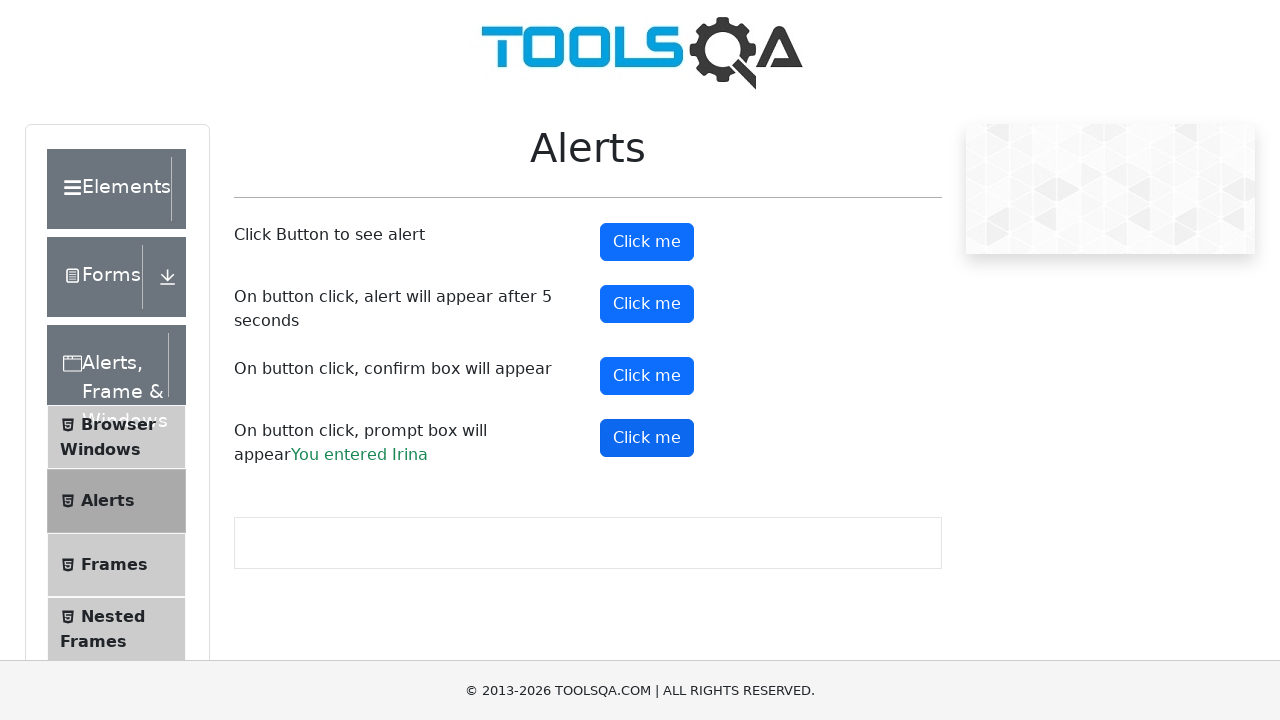

Prompt result element loaded and visible
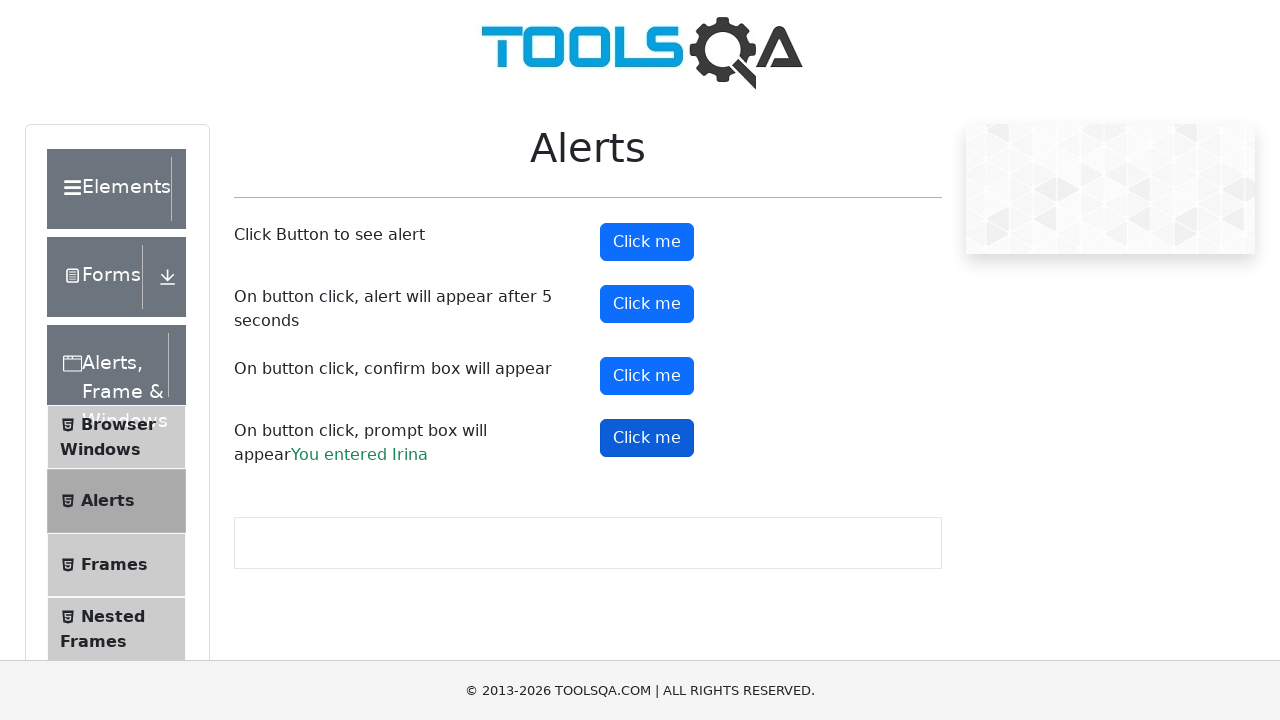

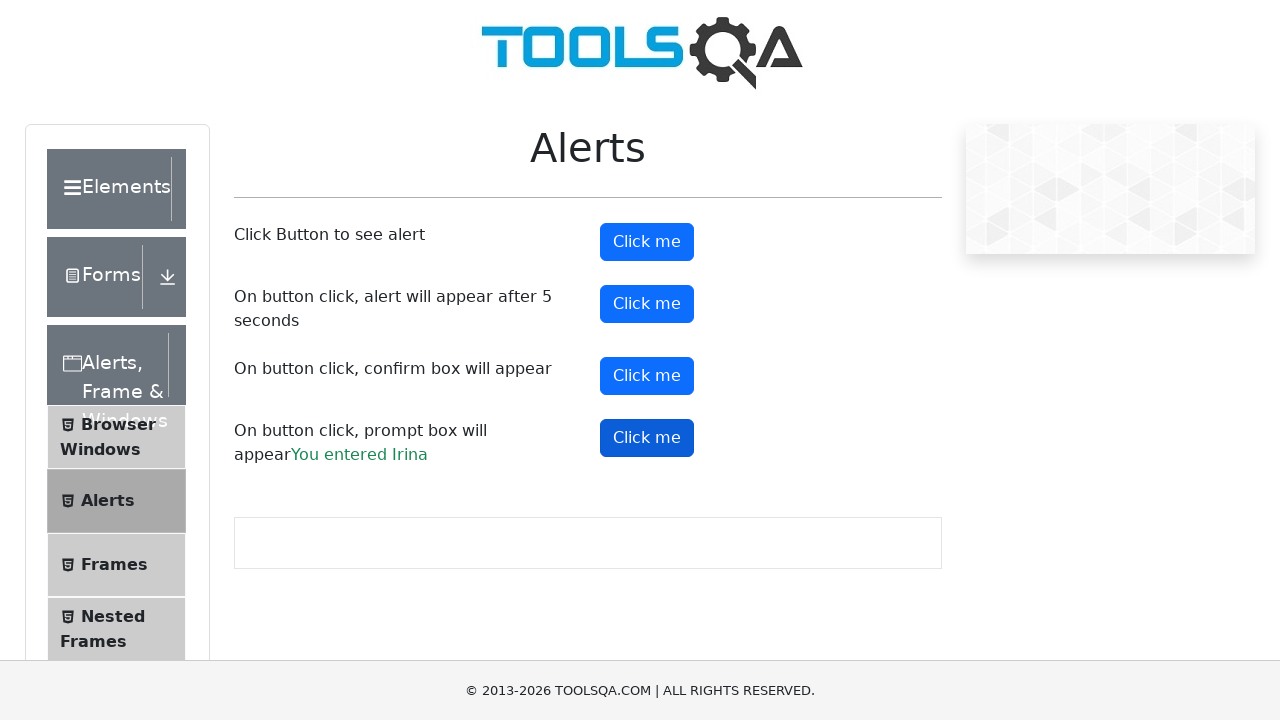